Tests the book store search functionality by searching for a specific book title and verifying the correct book appears in the results.

Starting URL: https://demoqa.com/

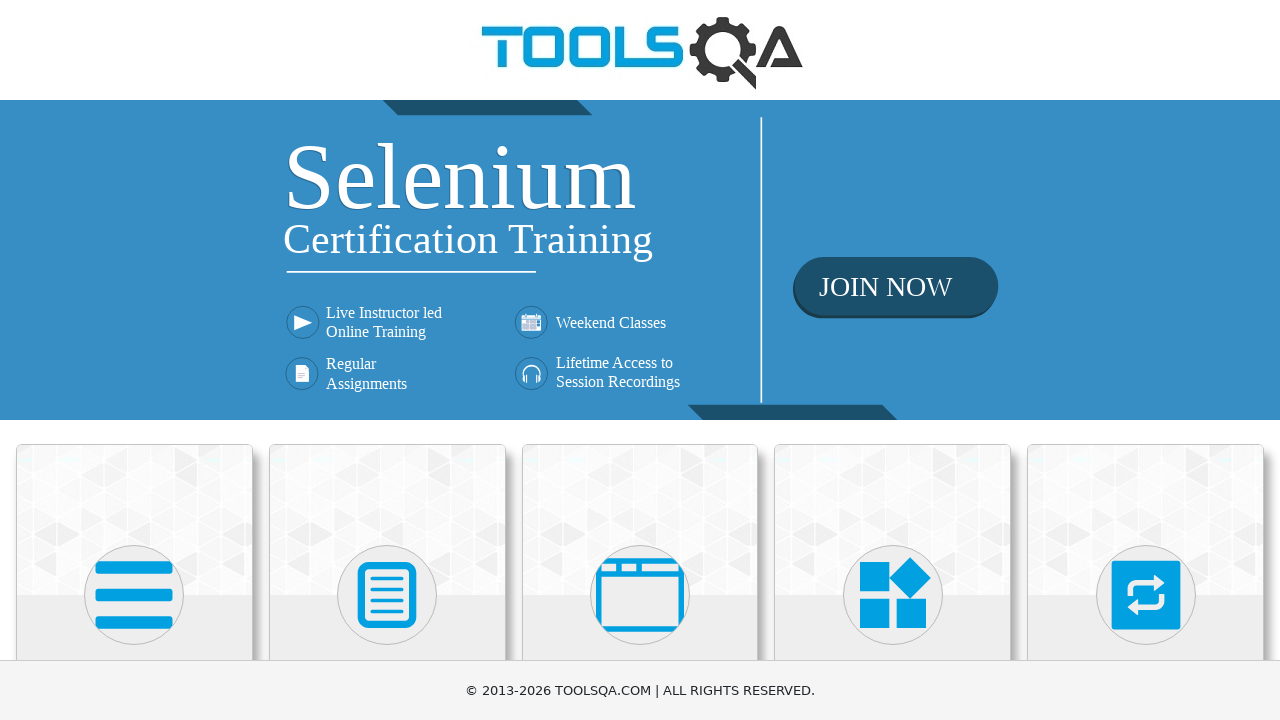

Clicked on Book Store Application link at (134, 461) on text=Book Store Application
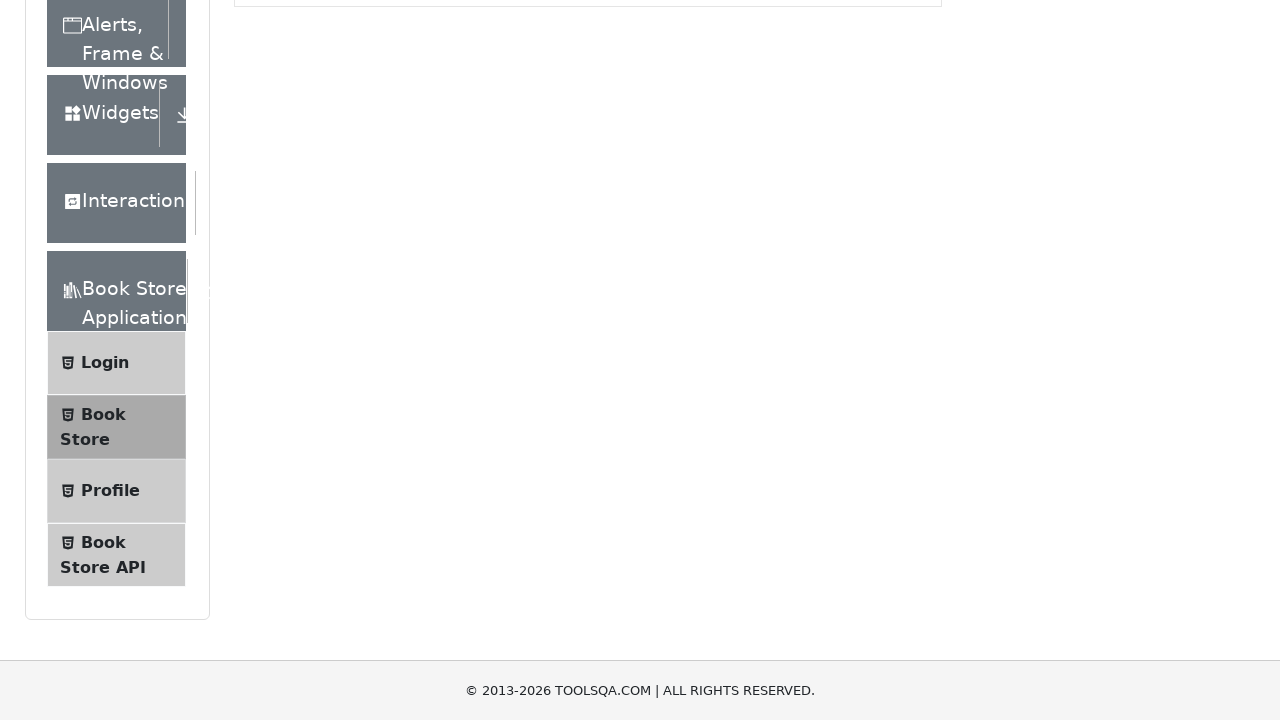

Book store page loaded and search box appeared
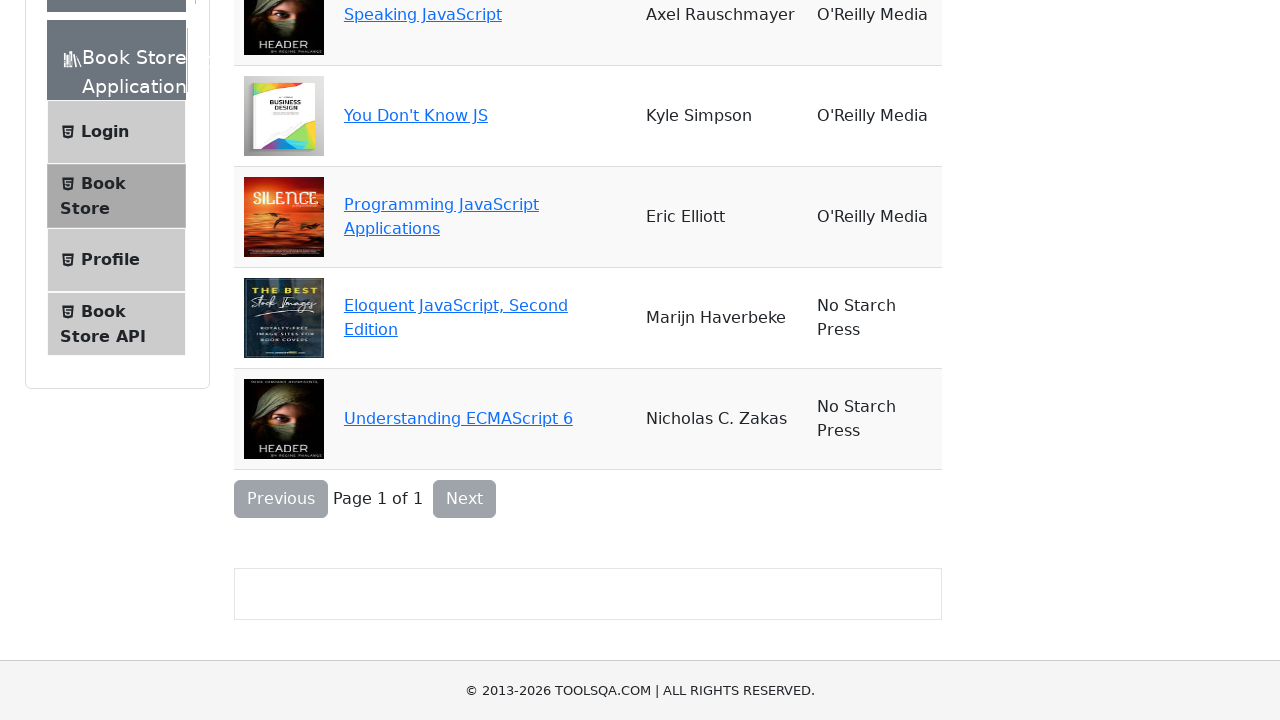

Entered 'Understanding ECMAScript 6' in search box on #searchBox
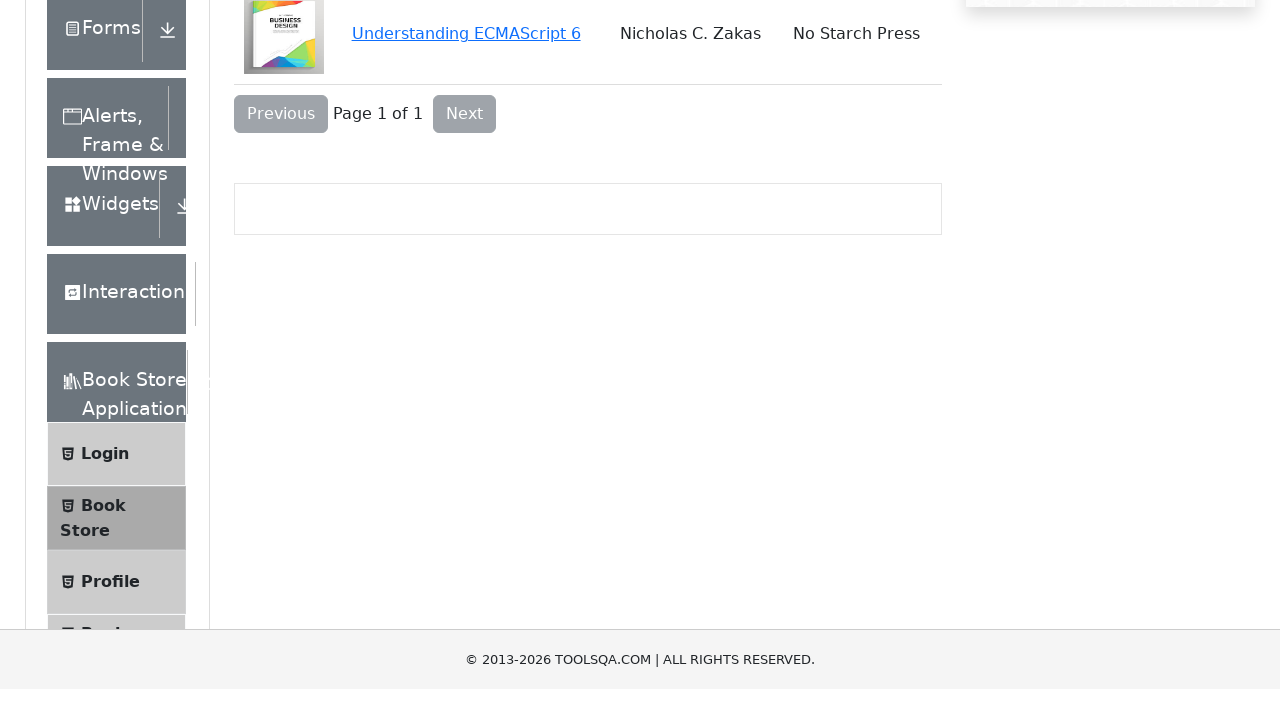

Waited for search results to filter
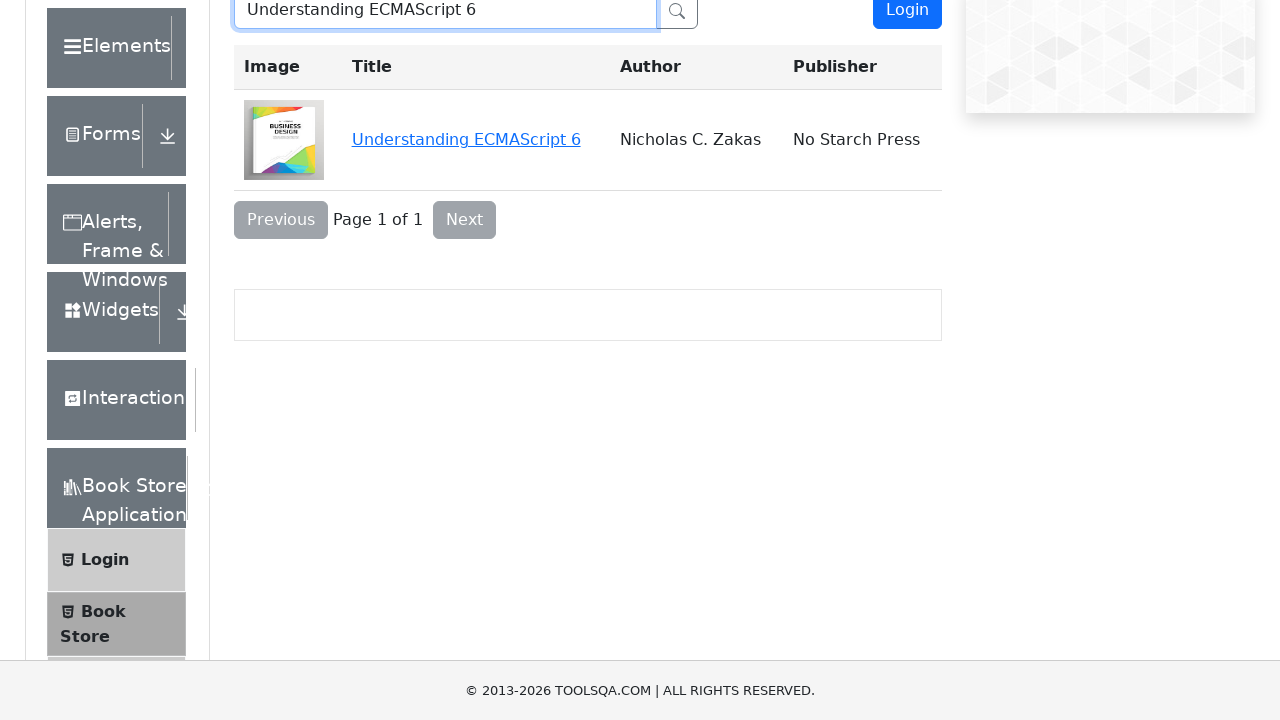

Verified that 'Understanding ECMAScript 6' appears in search results
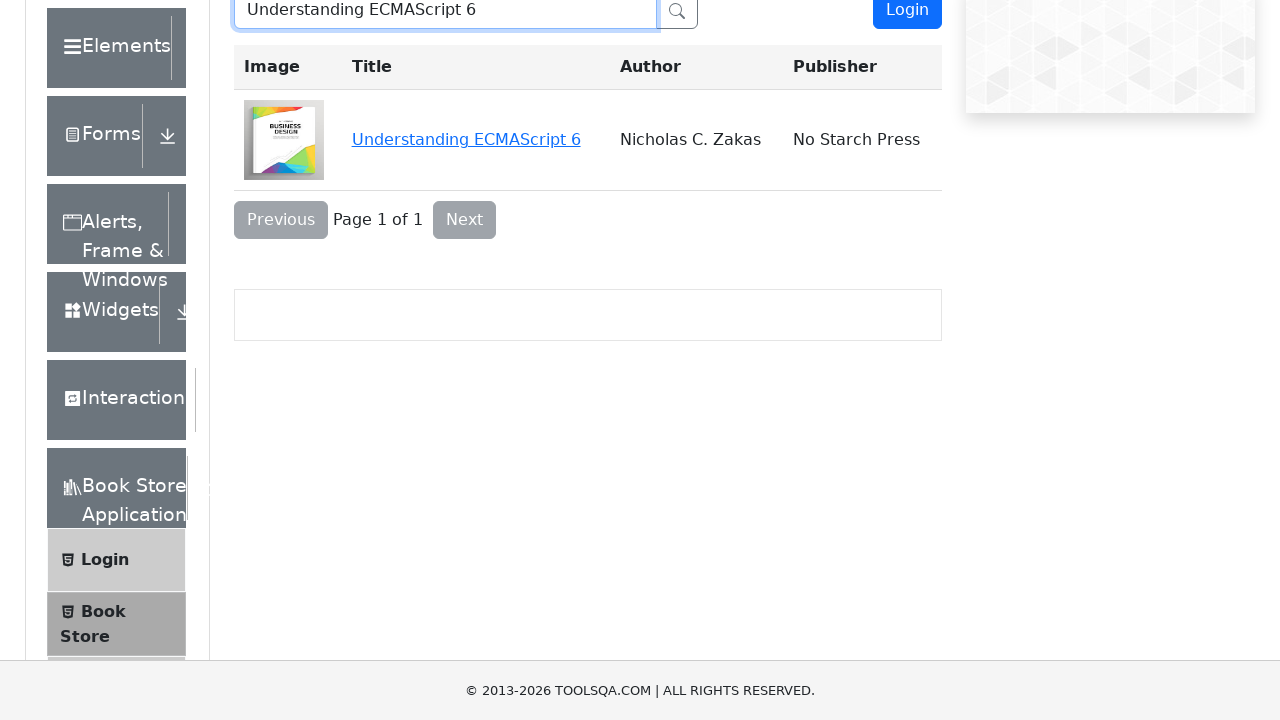

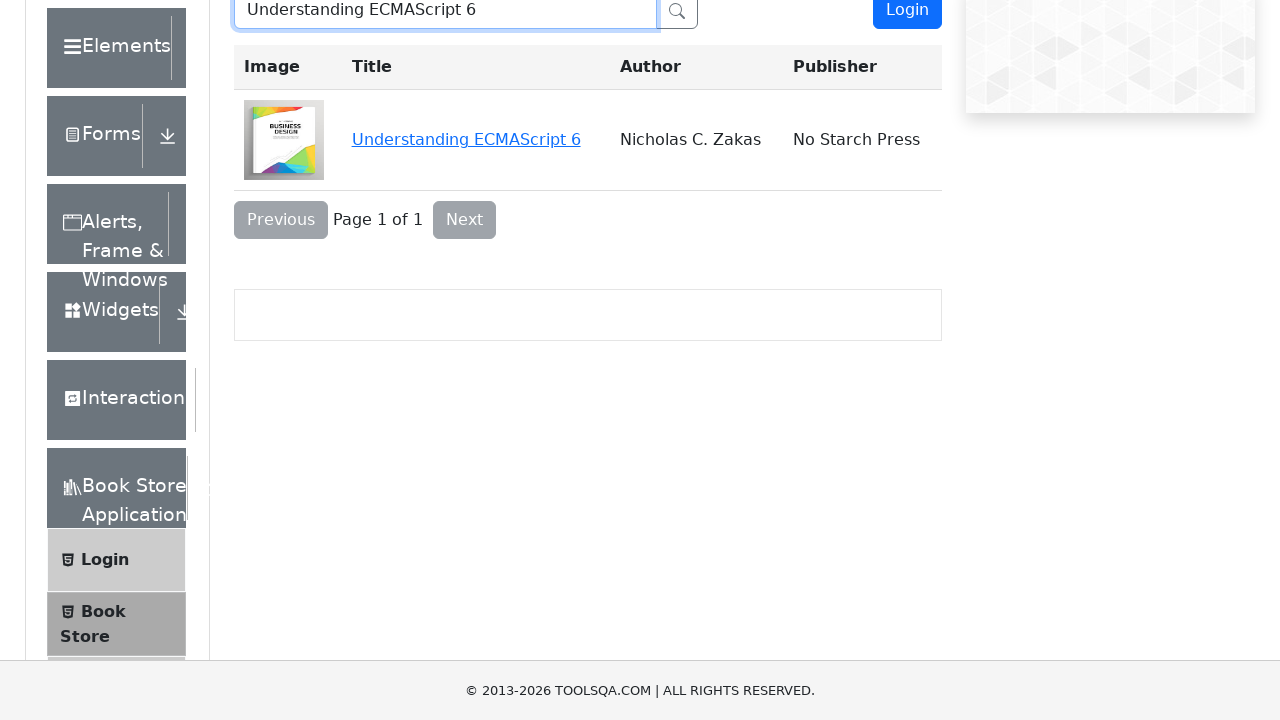